Tests empty login form submission to verify error message display

Starting URL: https://www.saucedemo.com

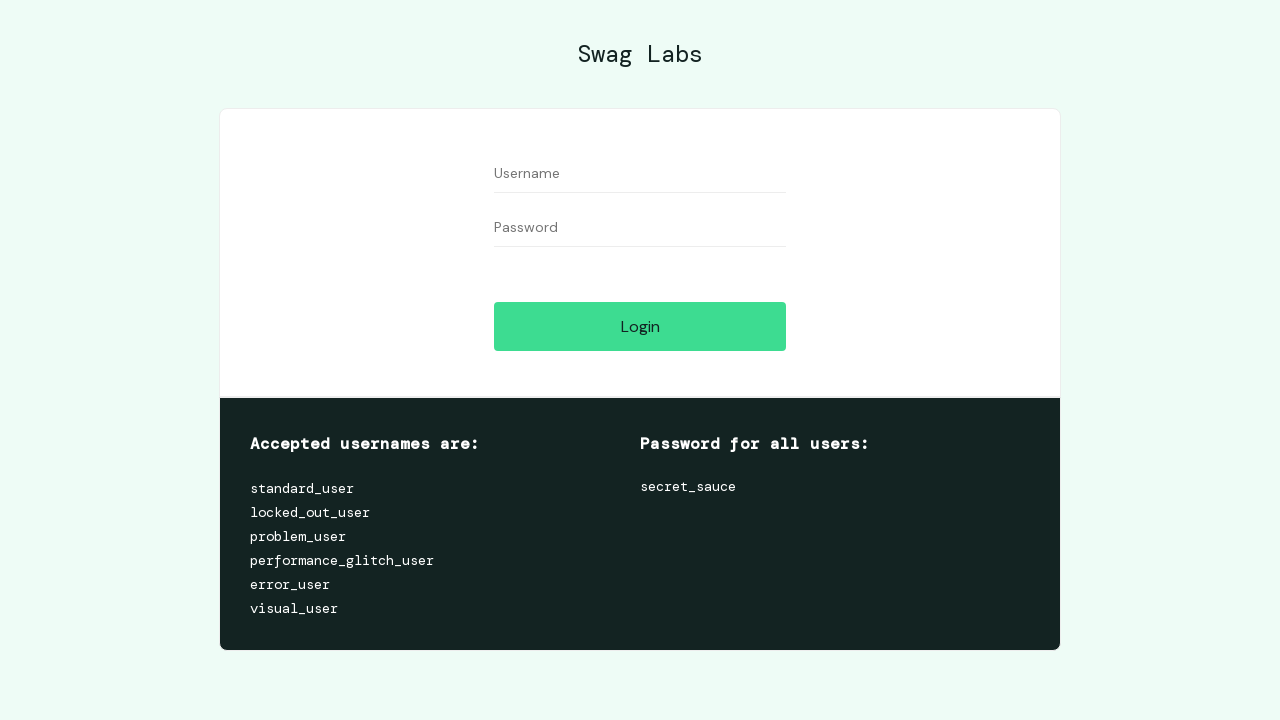

Clicked login button without filling credentials at (640, 326) on input#login-button
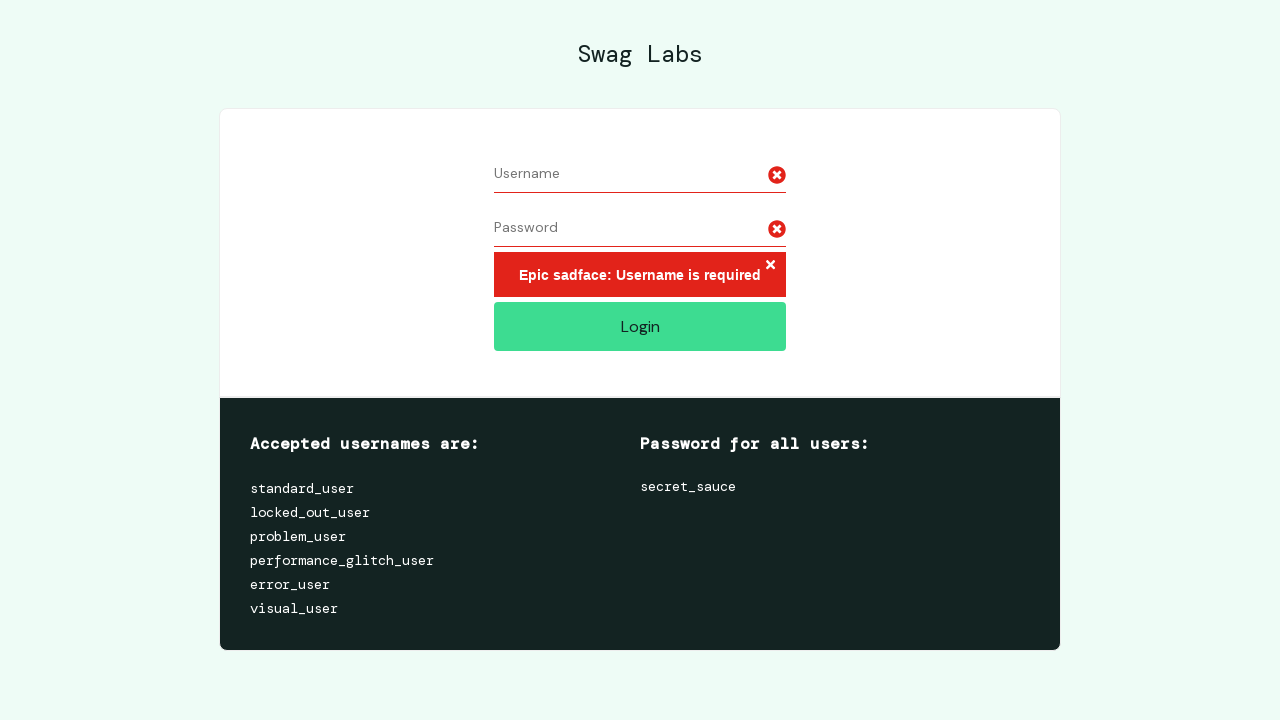

Error message appeared after empty login attempt
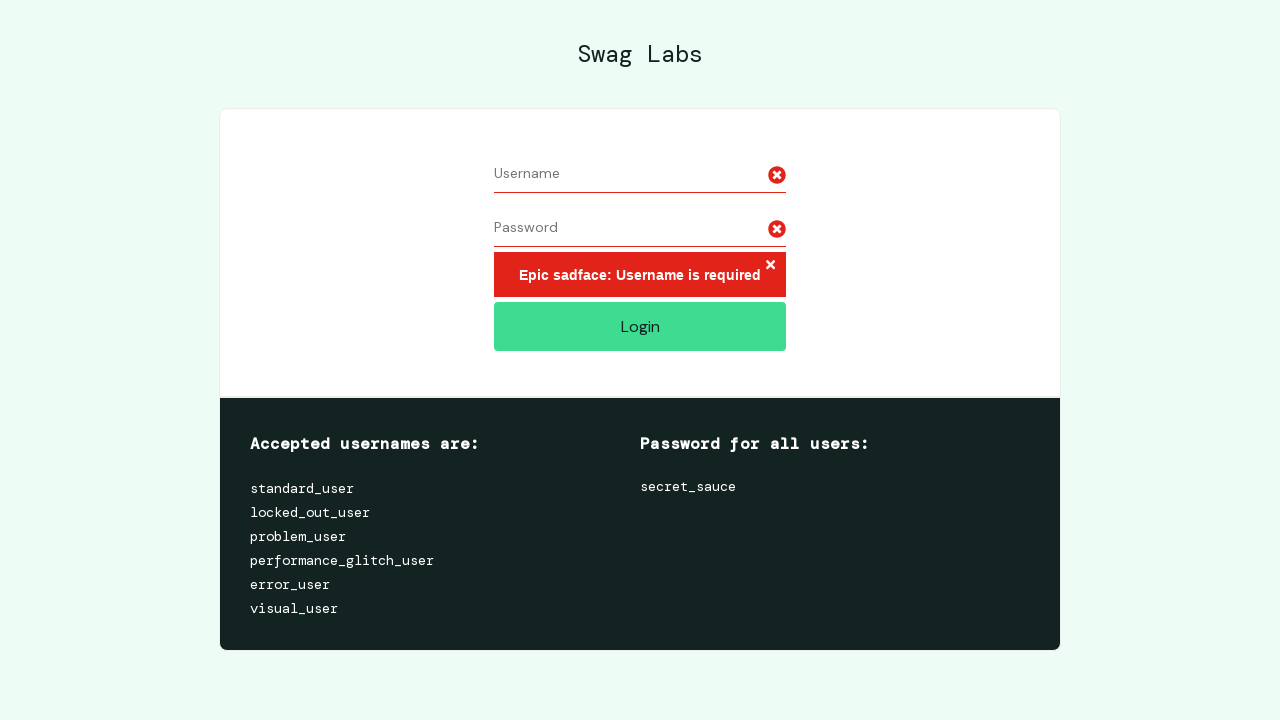

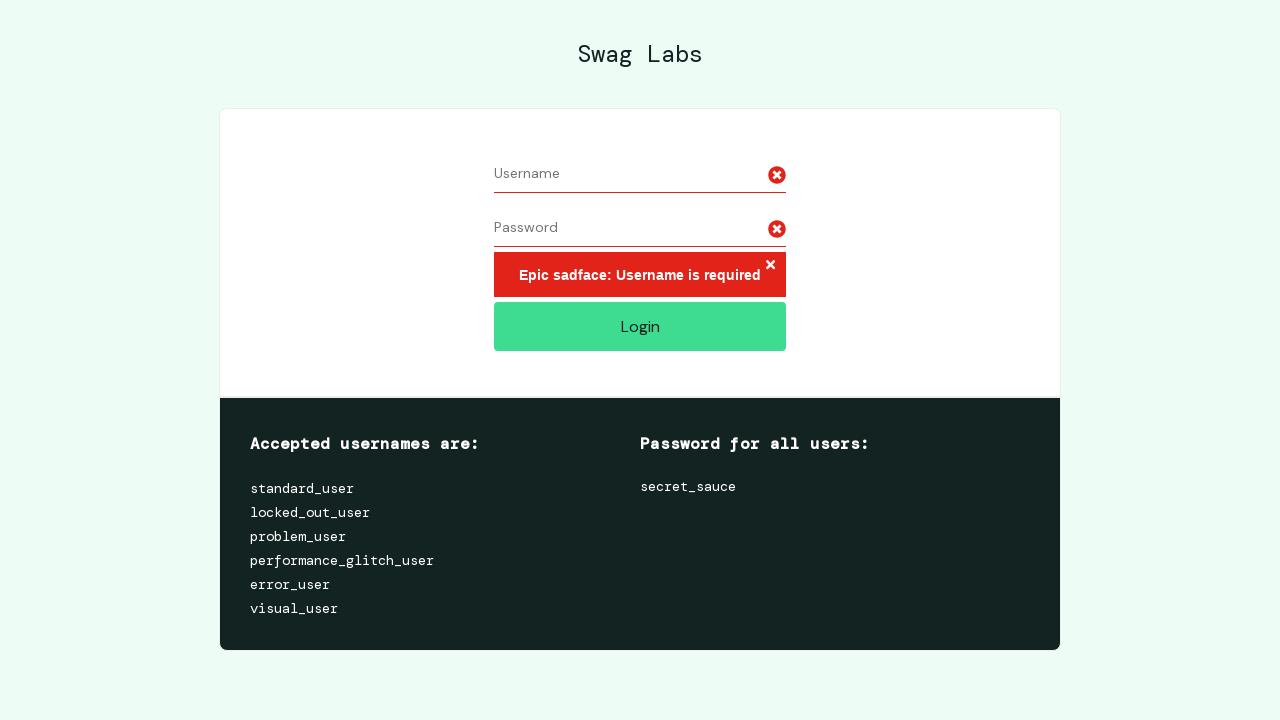